Tests user registration functionality by filling out the sign-up form with username and password, then handling the confirmation alert

Starting URL: https://www.demoblaze.com/index.html#

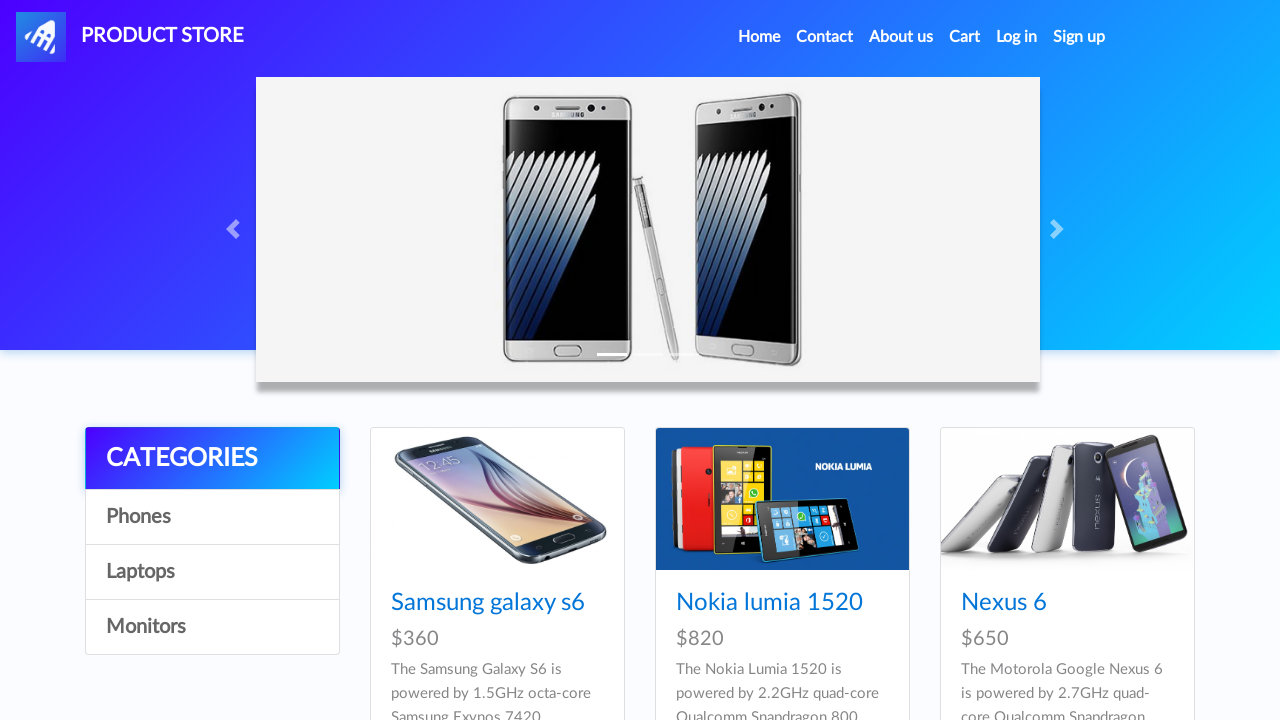

Clicked on Sign Up link at (1079, 37) on a#signin2
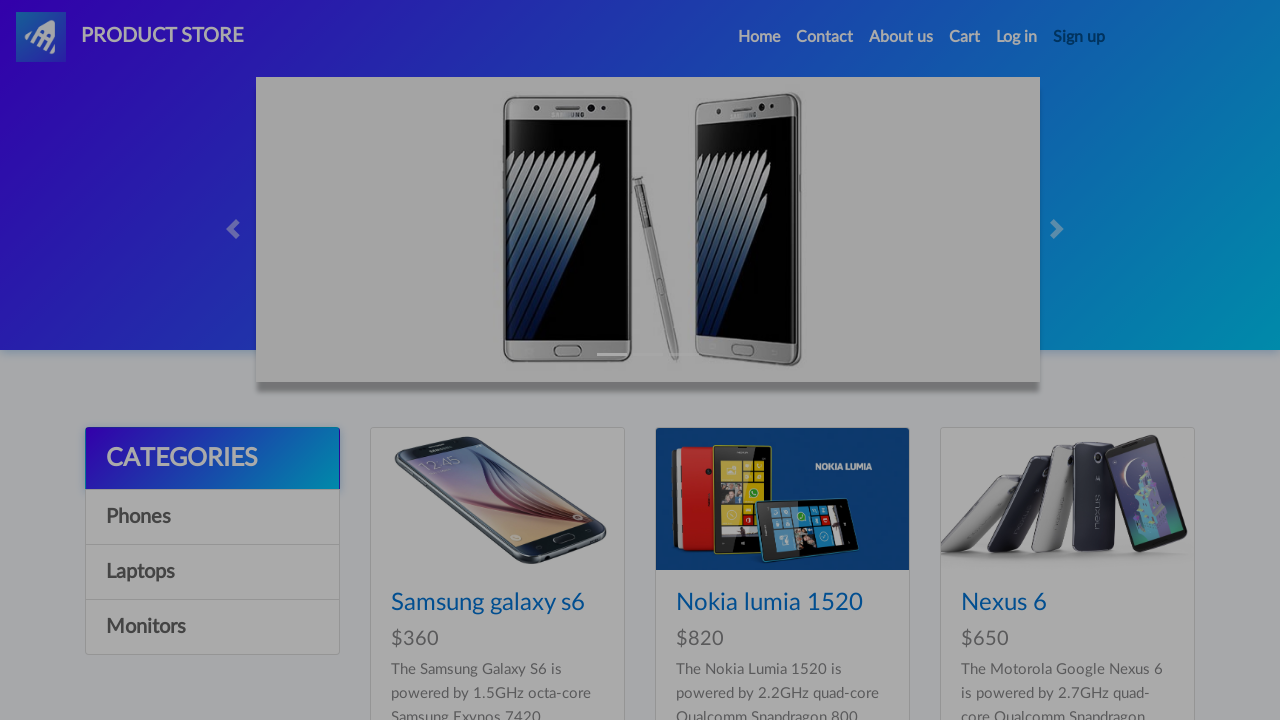

Sign up modal appeared with username input field visible
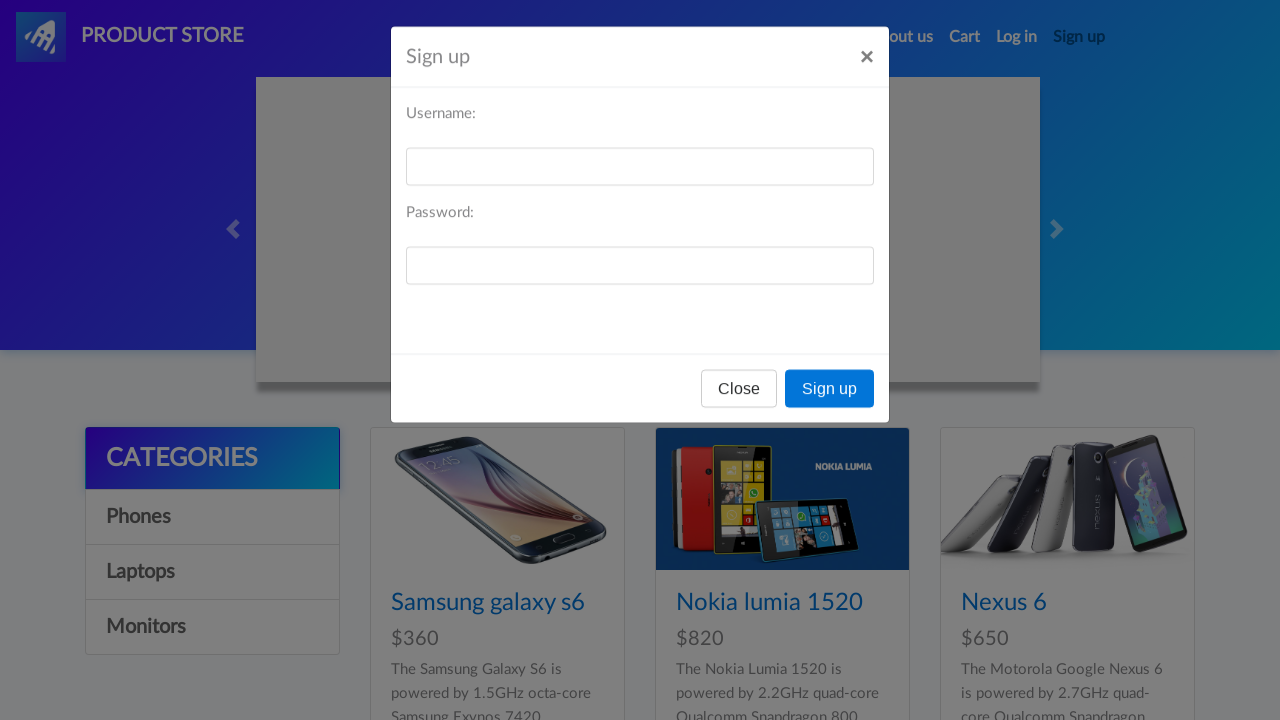

Filled username field with 'testuser_1772070267360' on input#sign-username
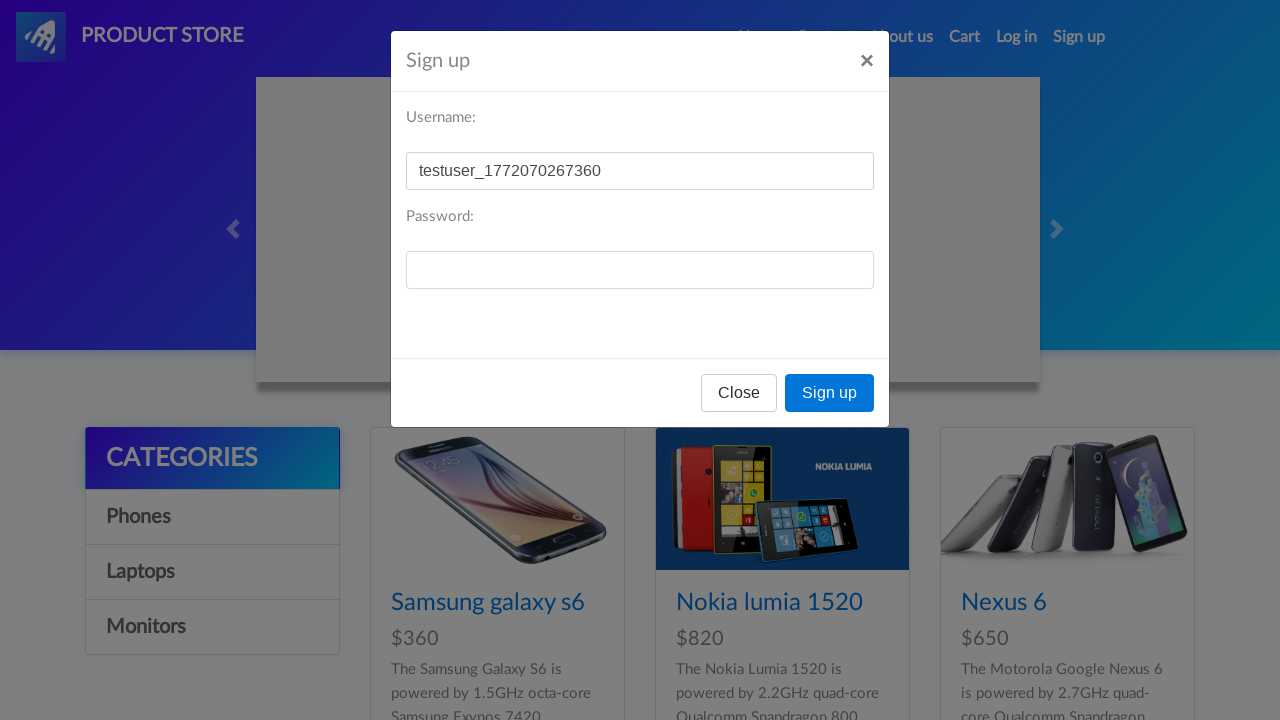

Filled password field with 'TestPass123' on input#sign-password
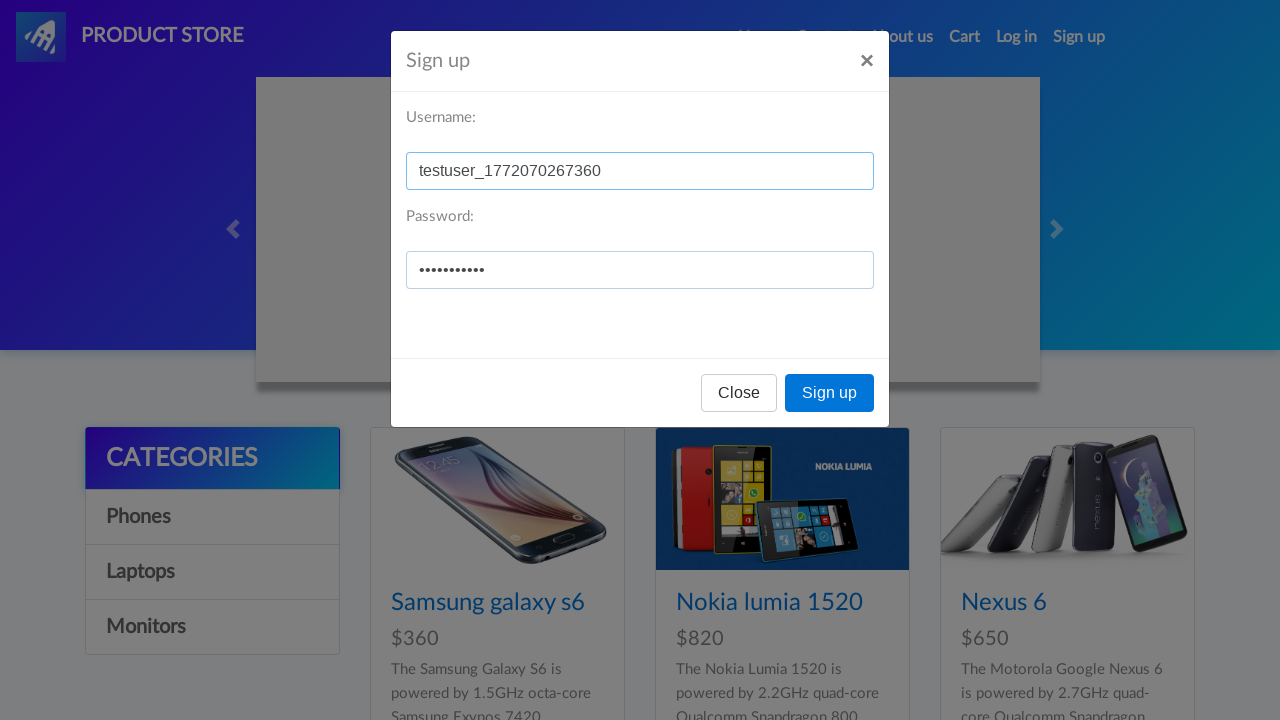

Clicked Sign up button at (830, 393) on button:has-text('Sign up')
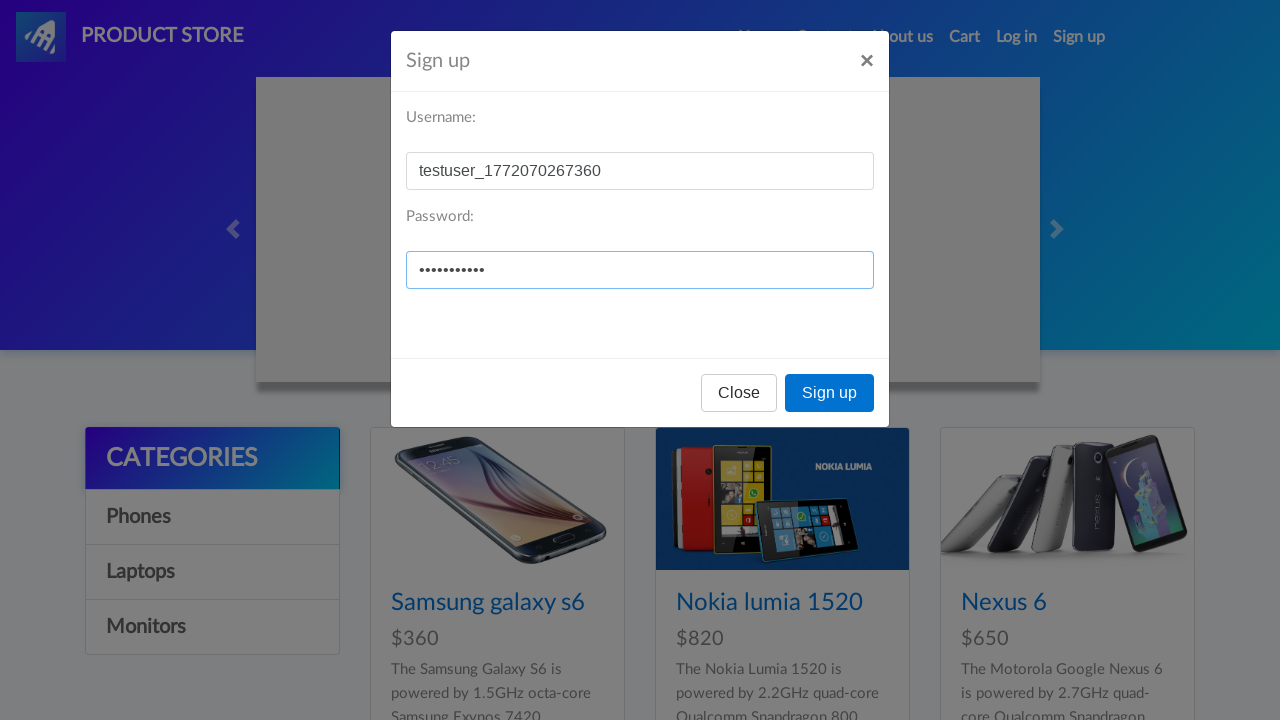

Handled confirmation alert by accepting it
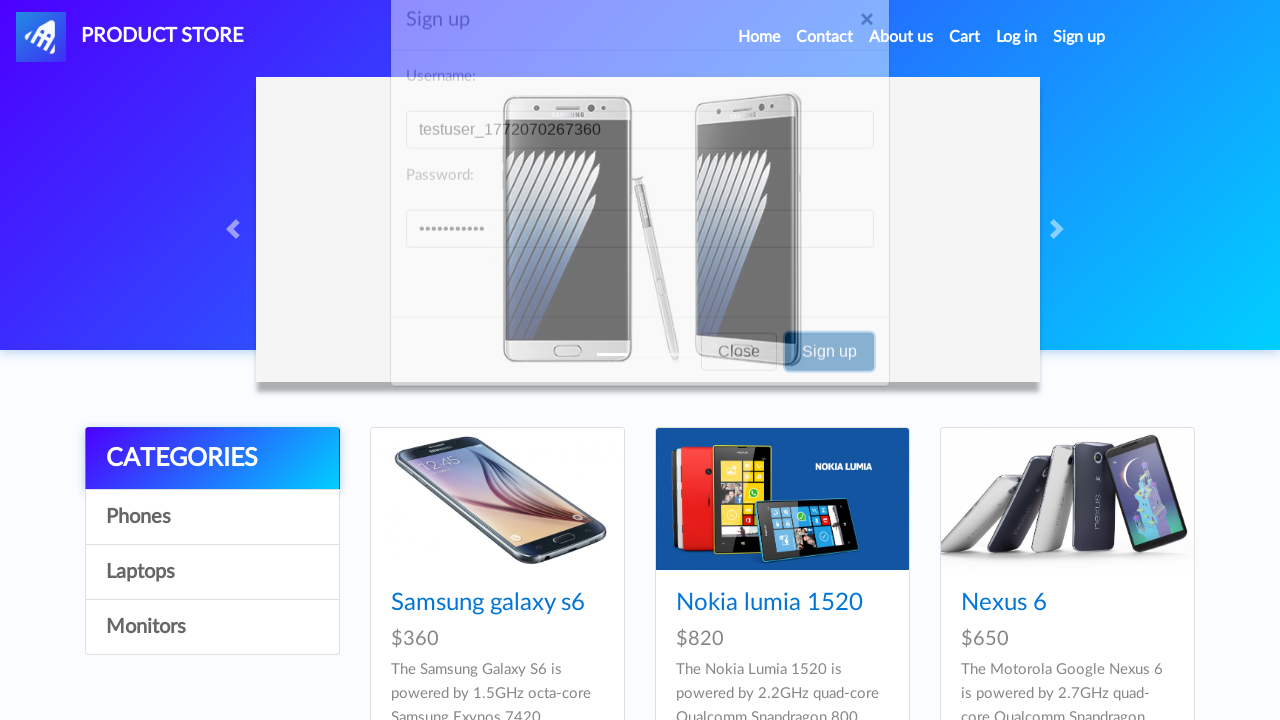

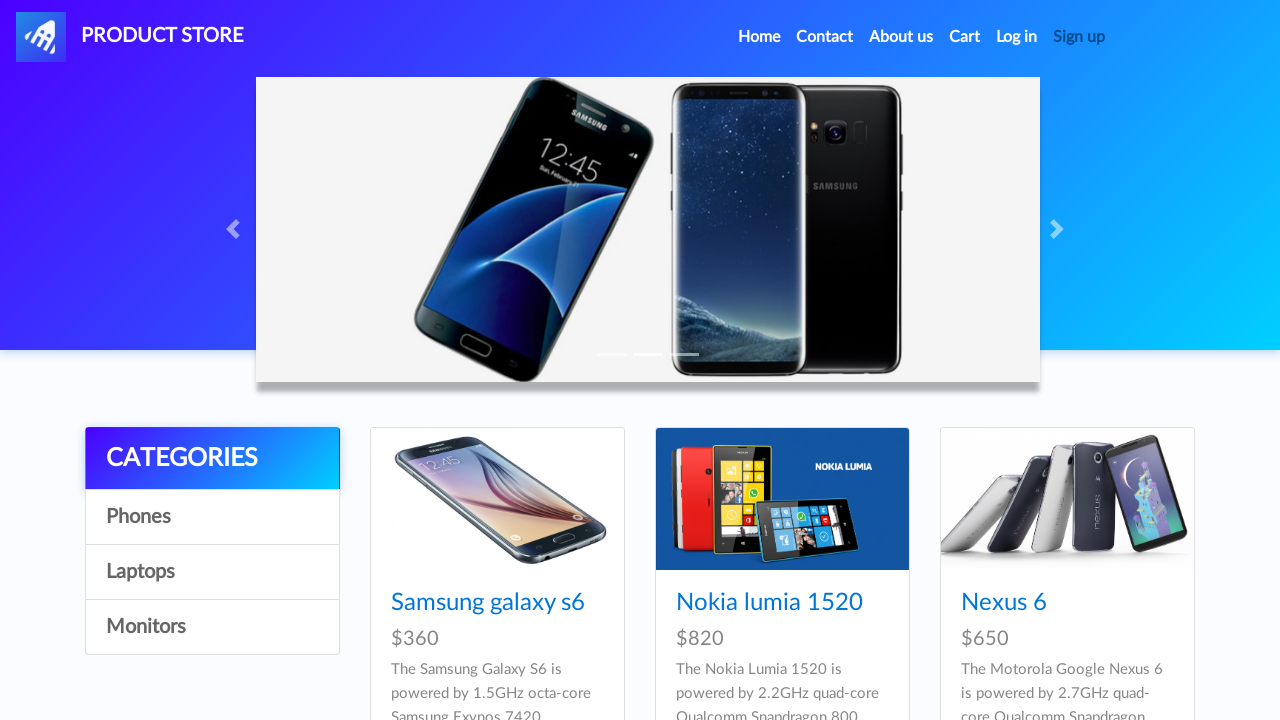